Tests the BMI calculator by switching to metric units, filling in age, height, weight, and gender fields, then clicking the calculate button to get BMI results.

Starting URL: https://www.calculator.net/bmi-calculator.html

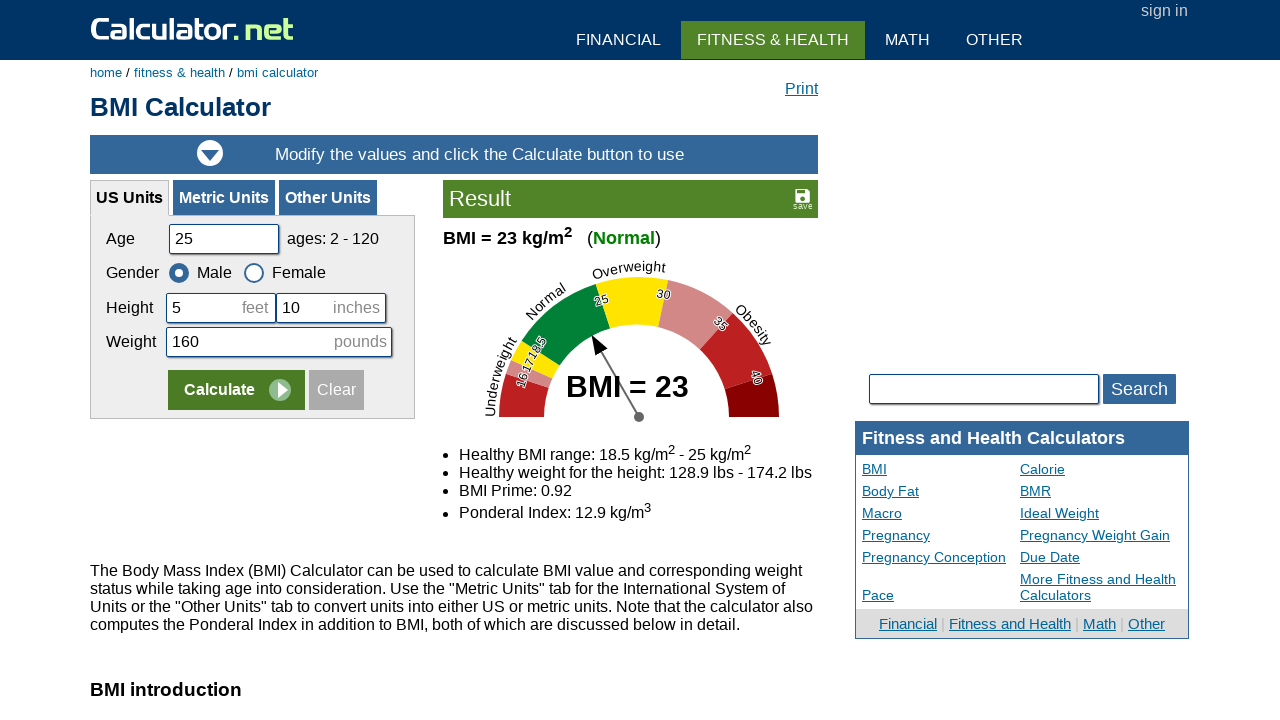

Page loaded and DOM content rendered
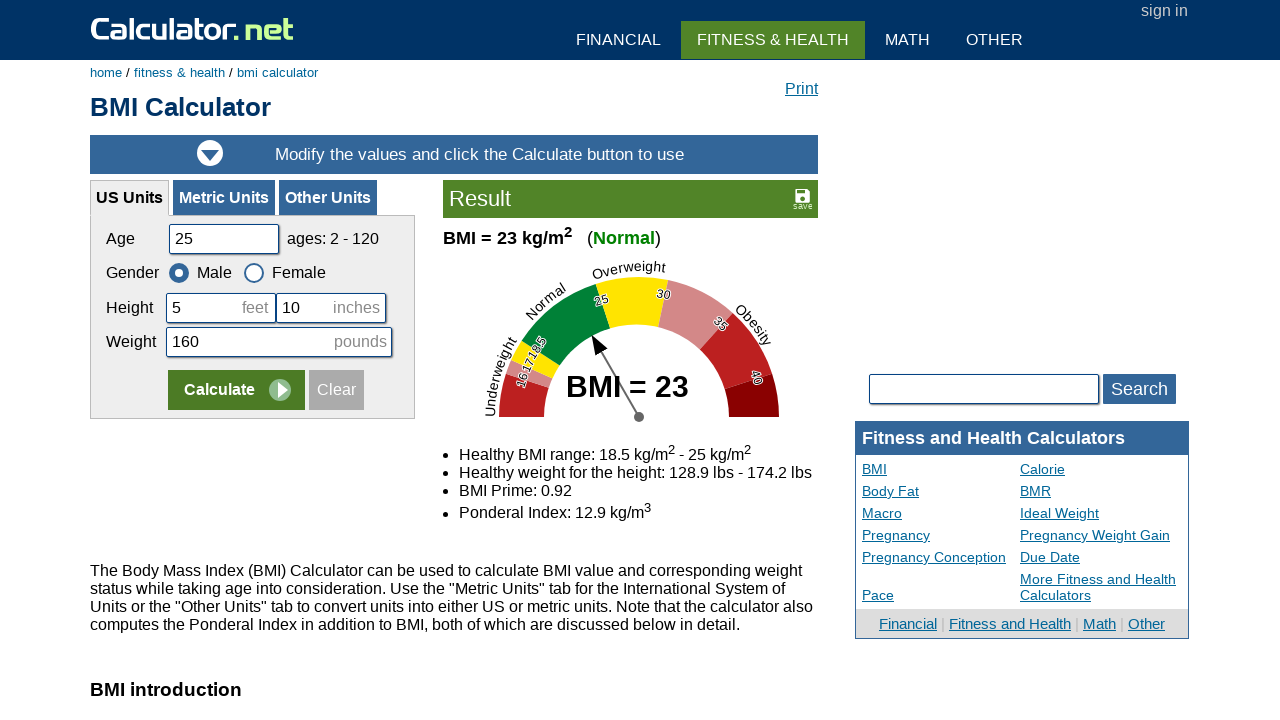

Switched to metric units at (224, 198) on a:has-text("Metric Units")
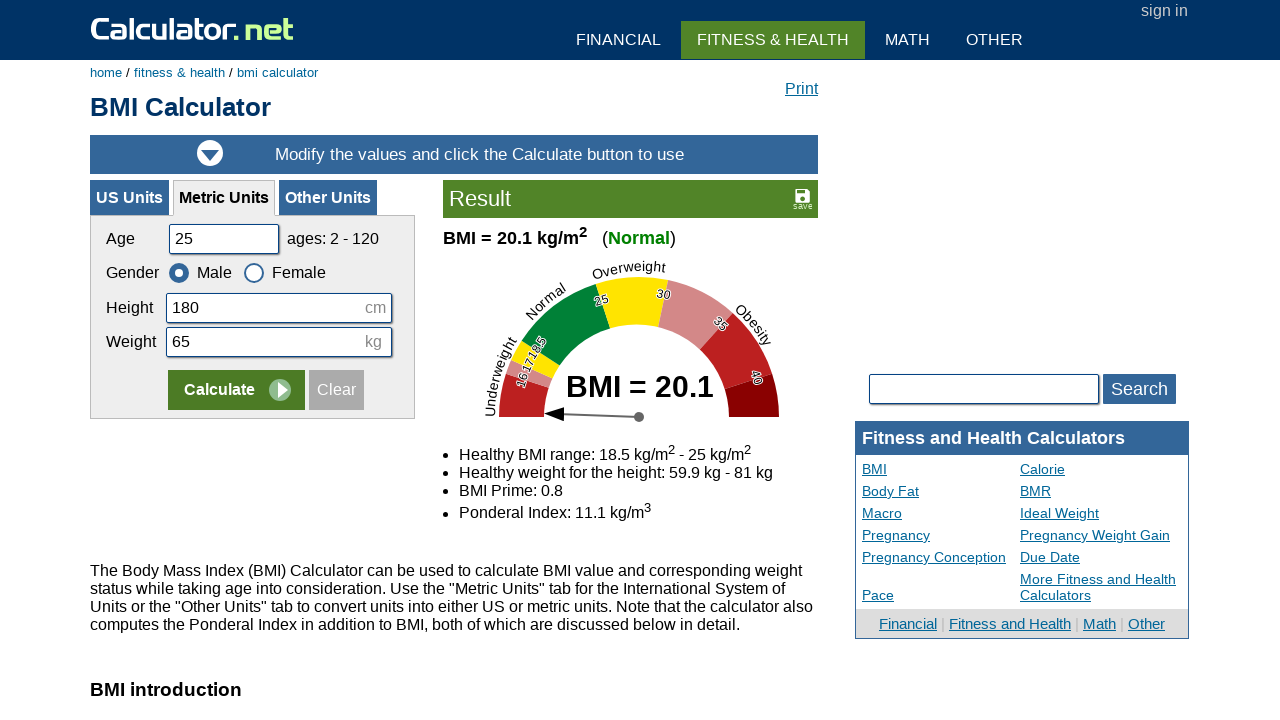

Filled in age field with 32 on #cage
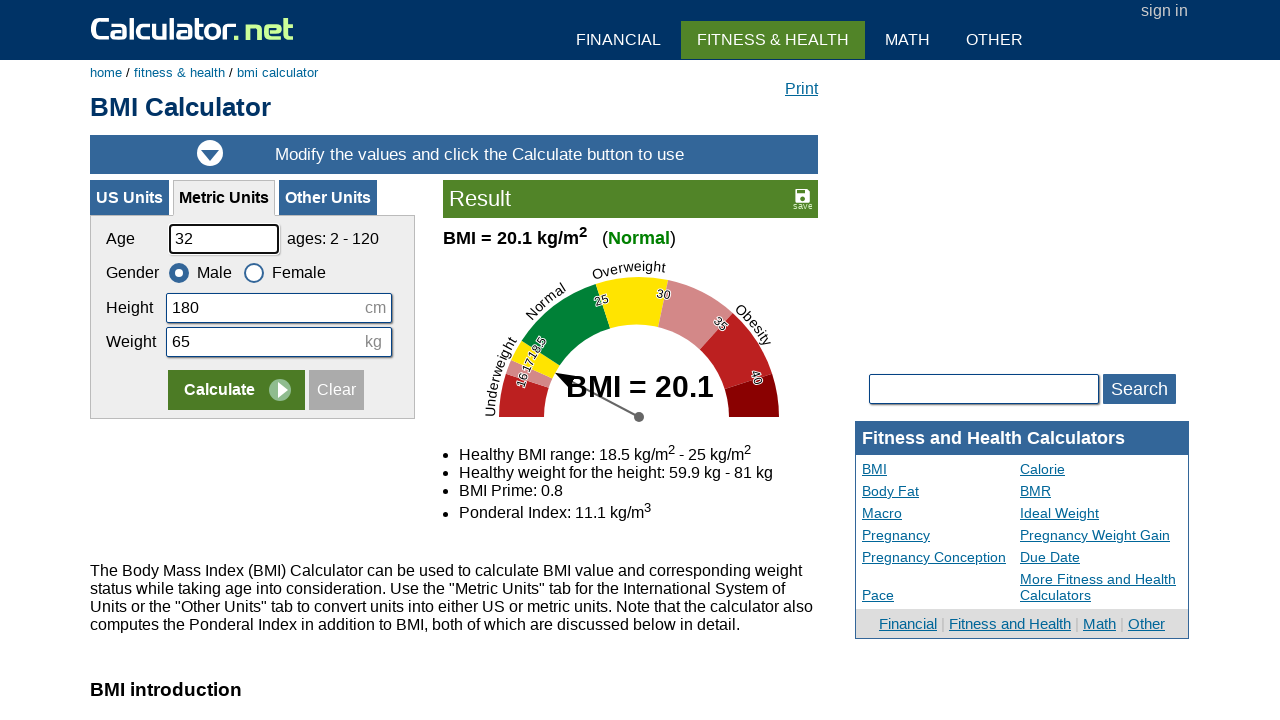

Filled in height field with 175 cm on #cheightmeter
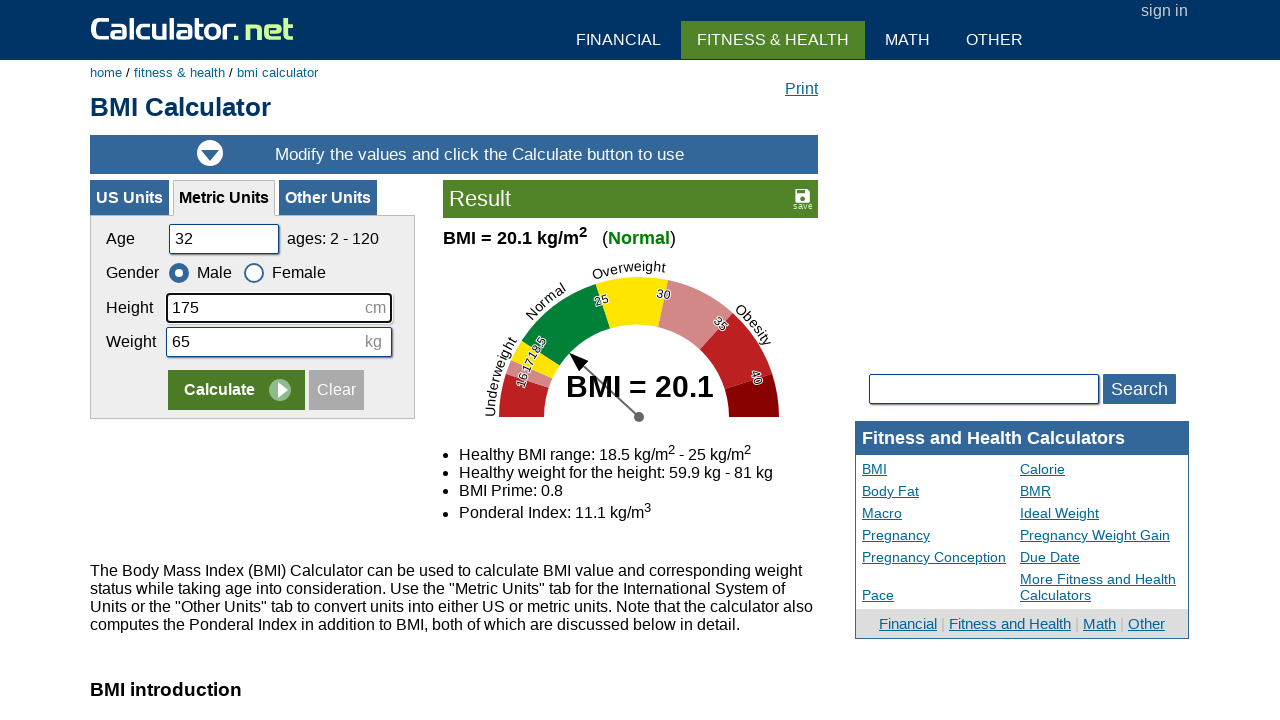

Filled in weight field with 72 kg on #ckg
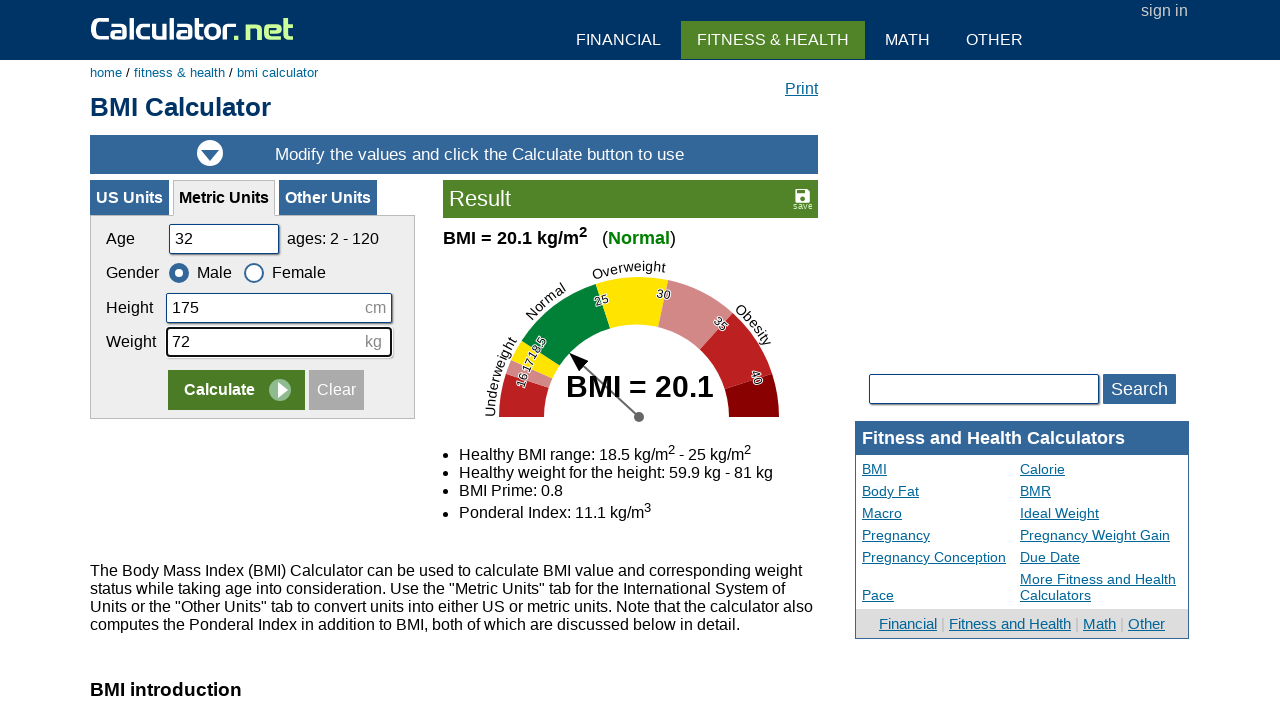

Selected Male gender option at (200, 272) on xpath=//label[contains(text(),'Male')]
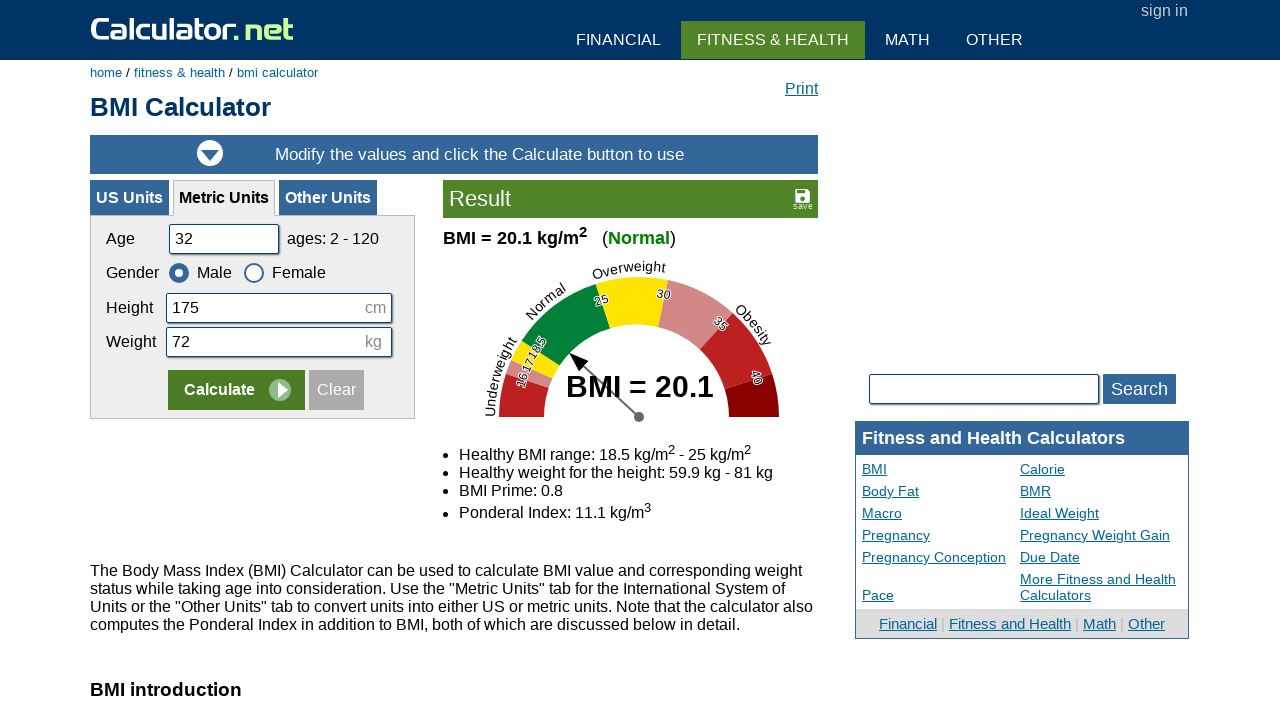

Clicked Calculate button to compute BMI at (236, 390) on input[value="Calculate"]
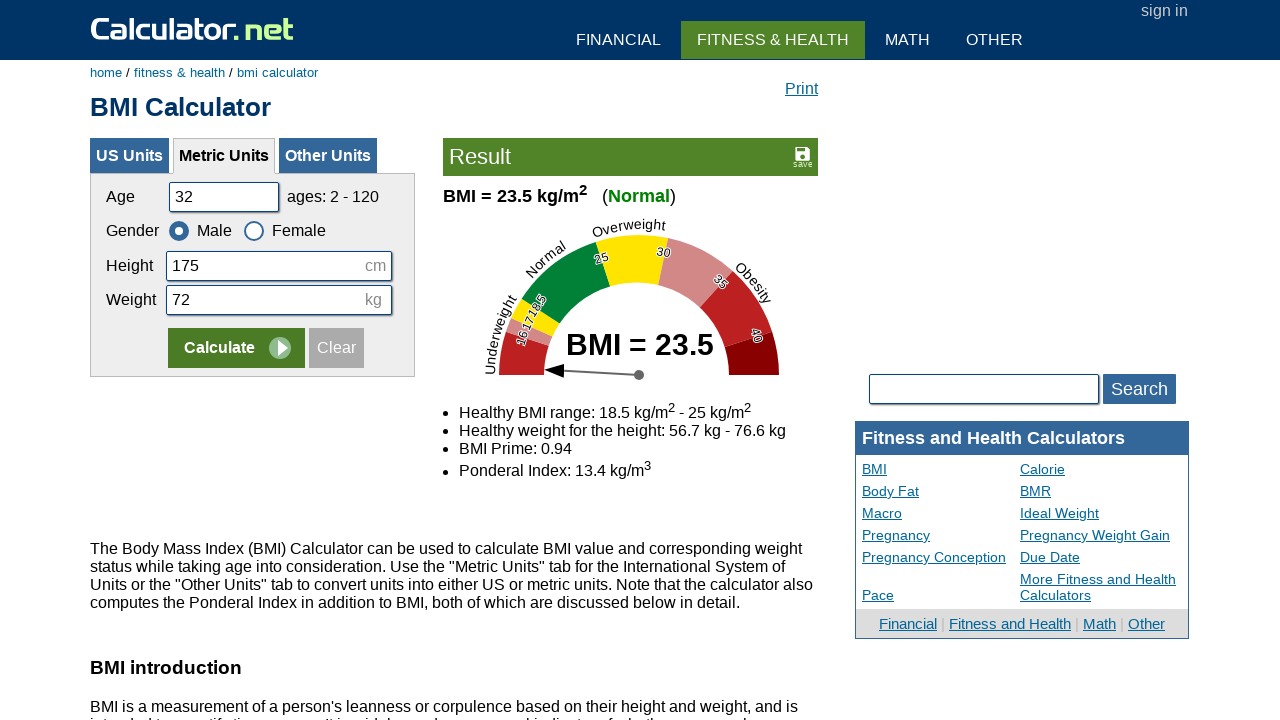

BMI results displayed on page
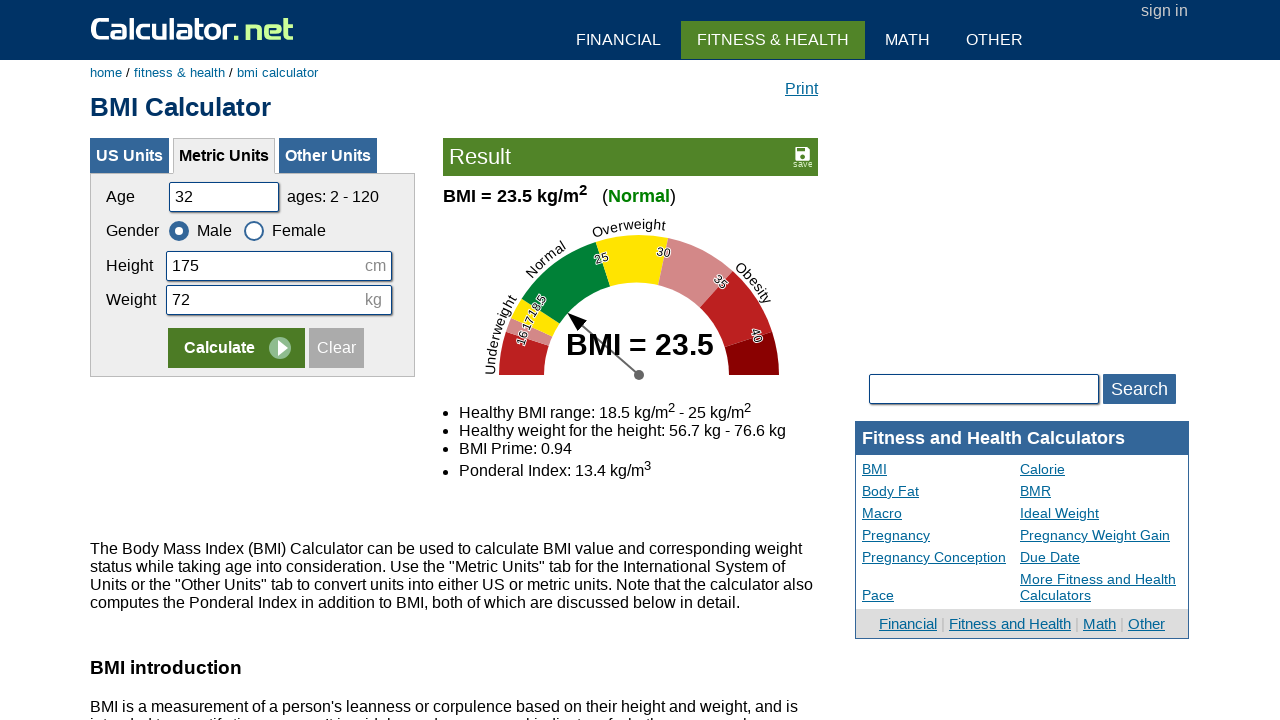

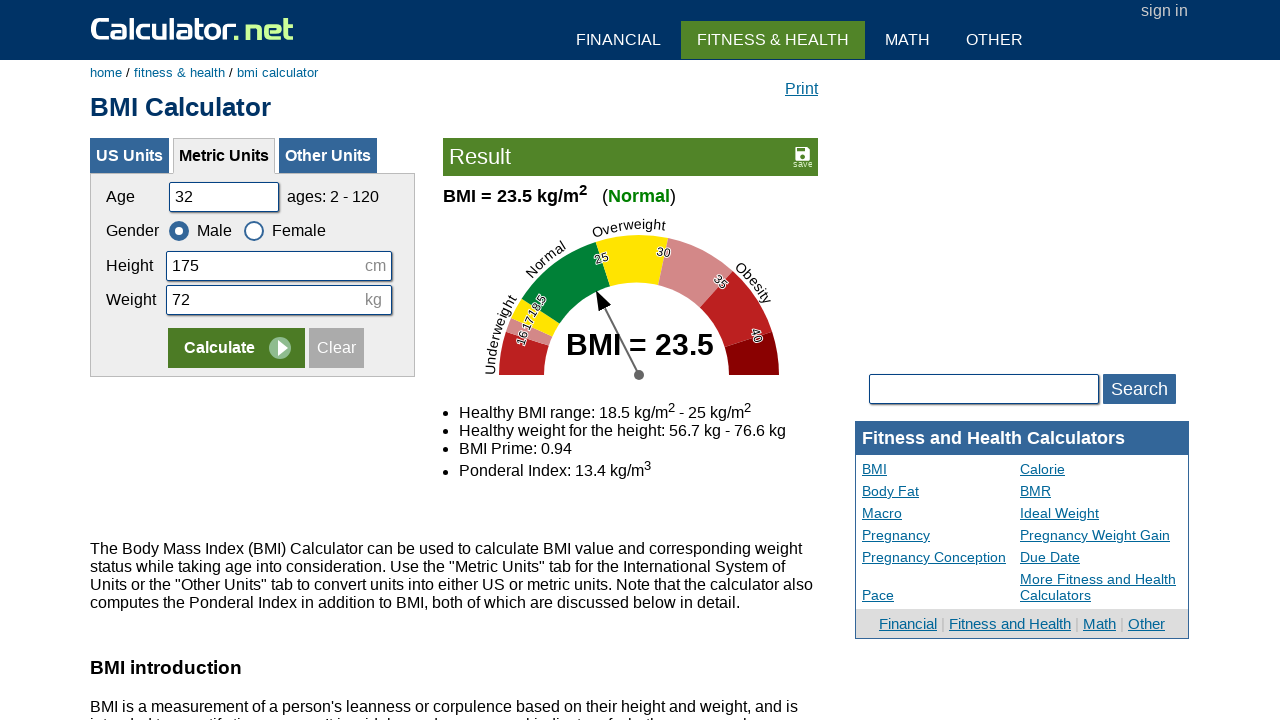